Waits for price to drop to $100, clicks book button, then solves a mathematical problem and submits the answer

Starting URL: http://suninjuly.github.io/explicit_wait2.html

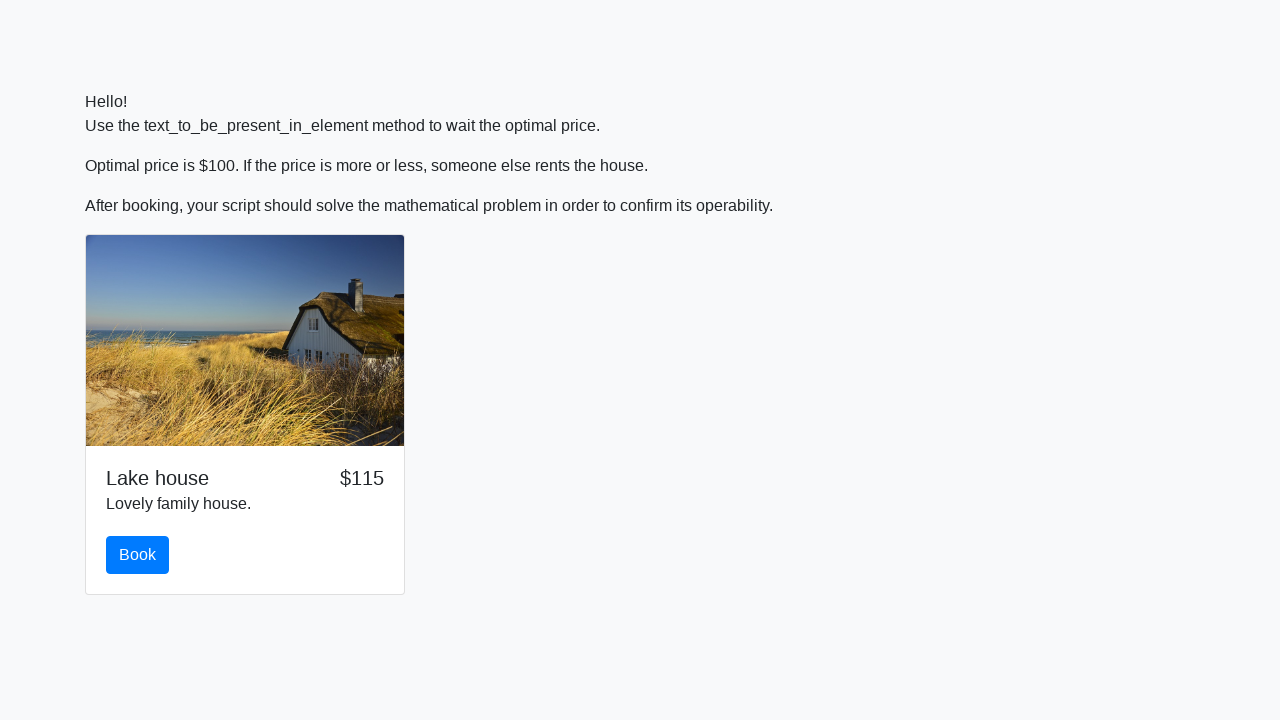

Waited for price to drop to $100
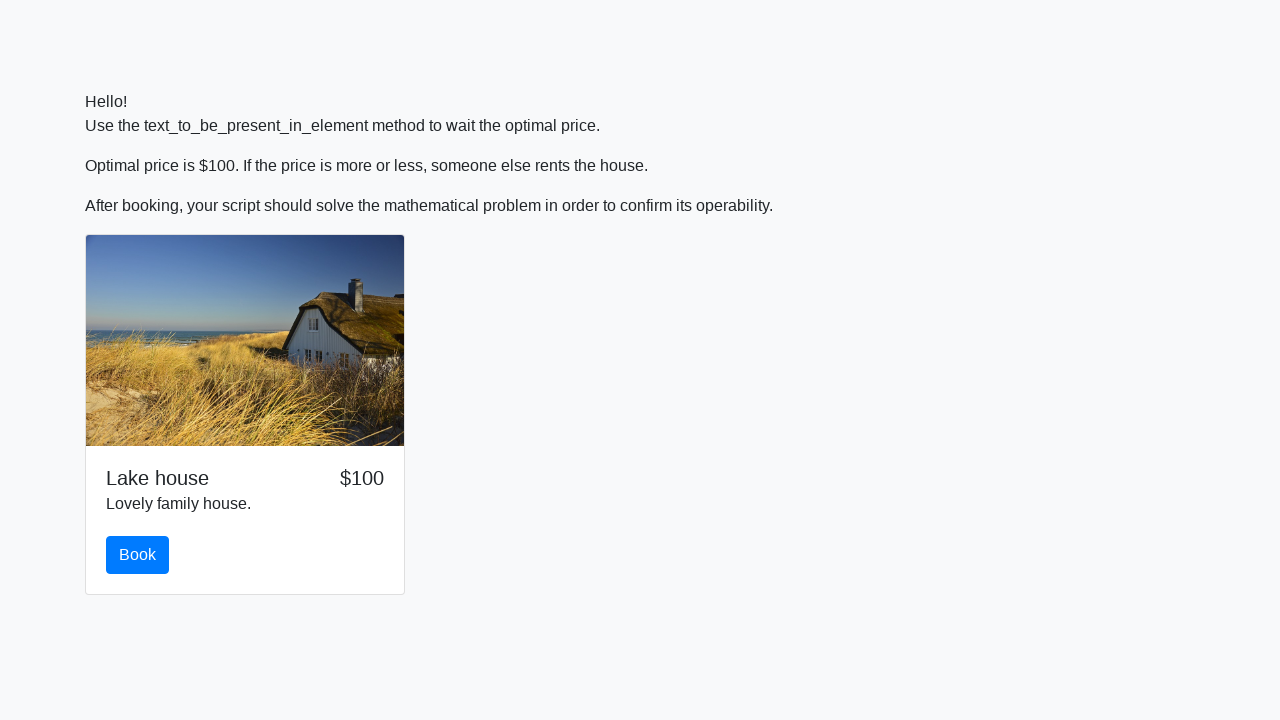

Clicked book button at (138, 555) on #book
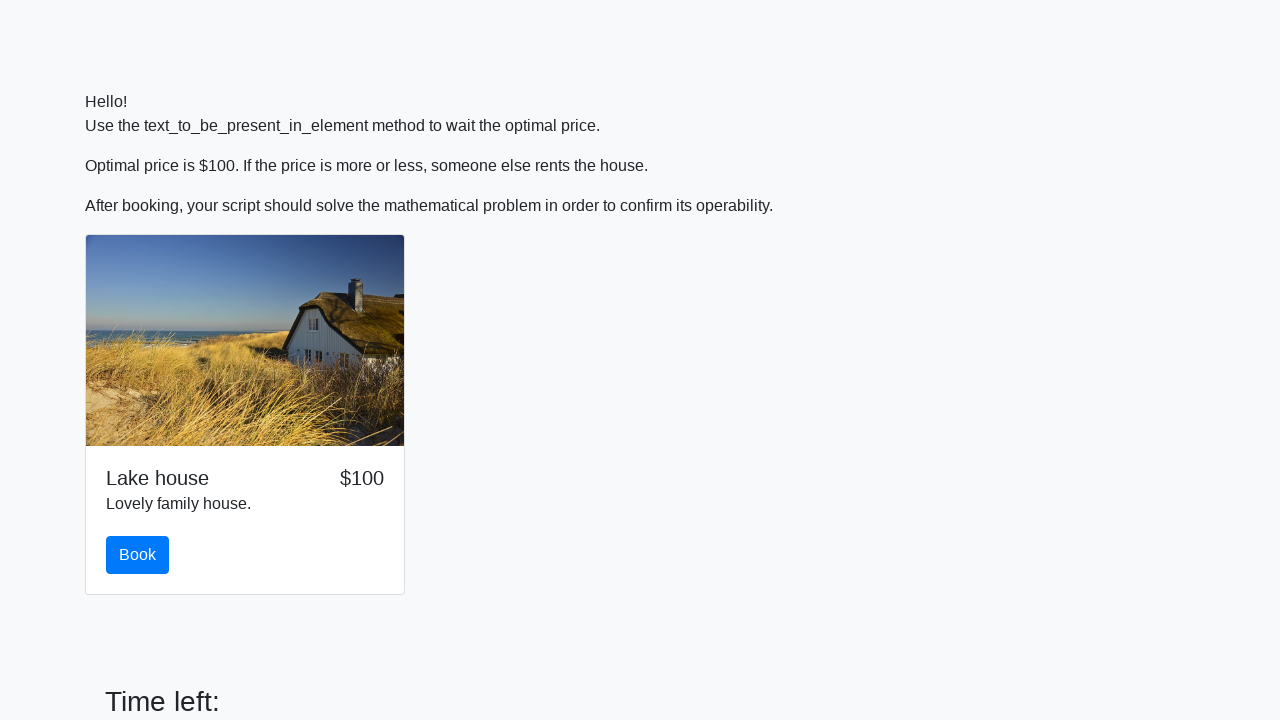

Scrolled to input value element
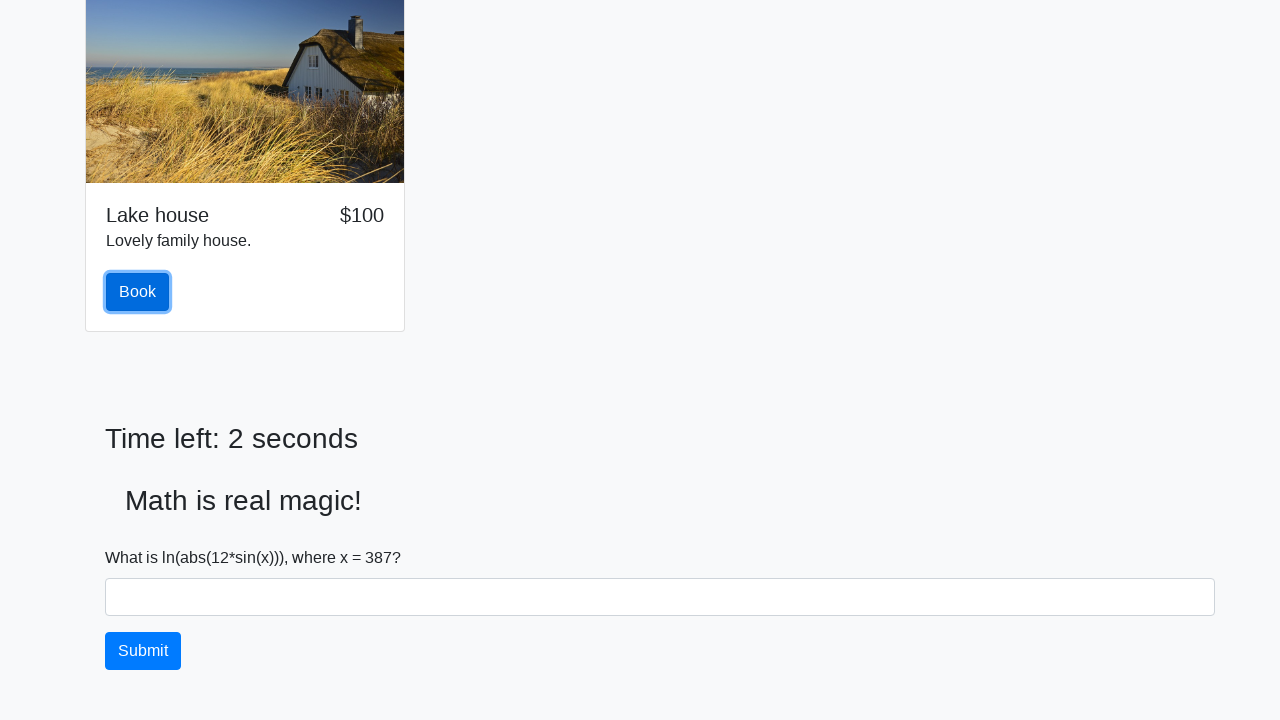

Retrieved input value: 387
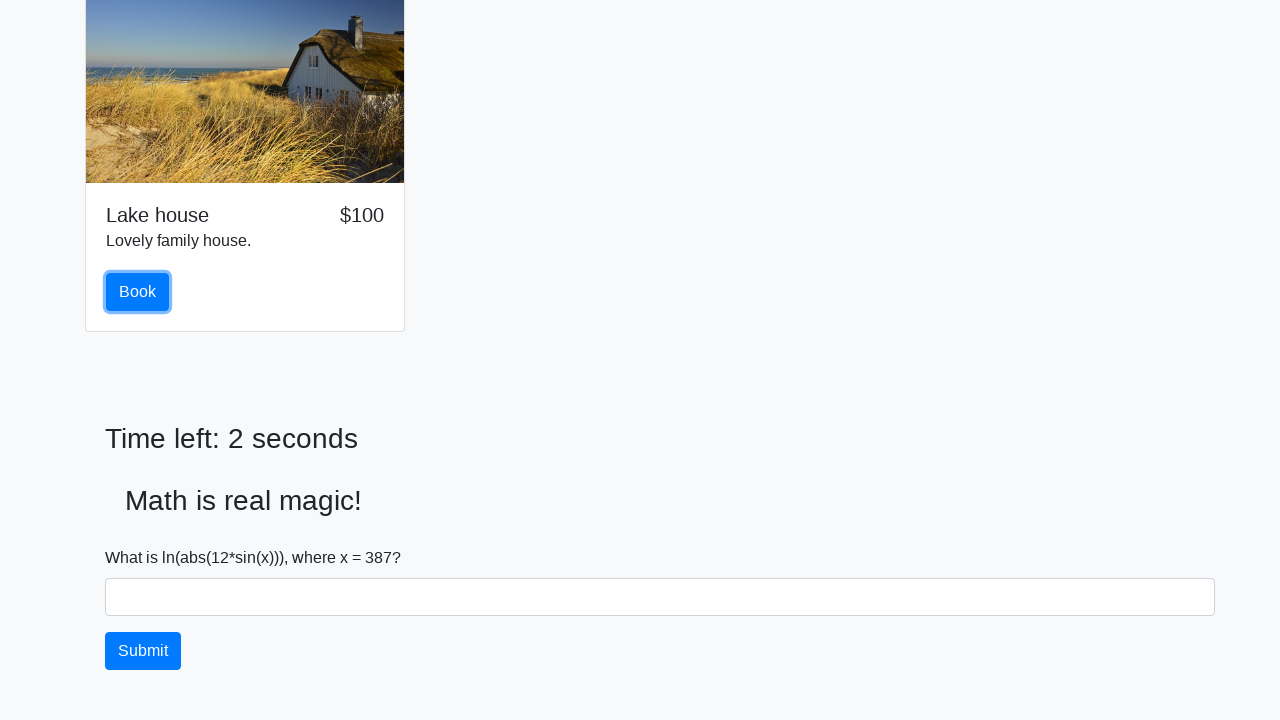

Calculated answer: 1.8897058586580002
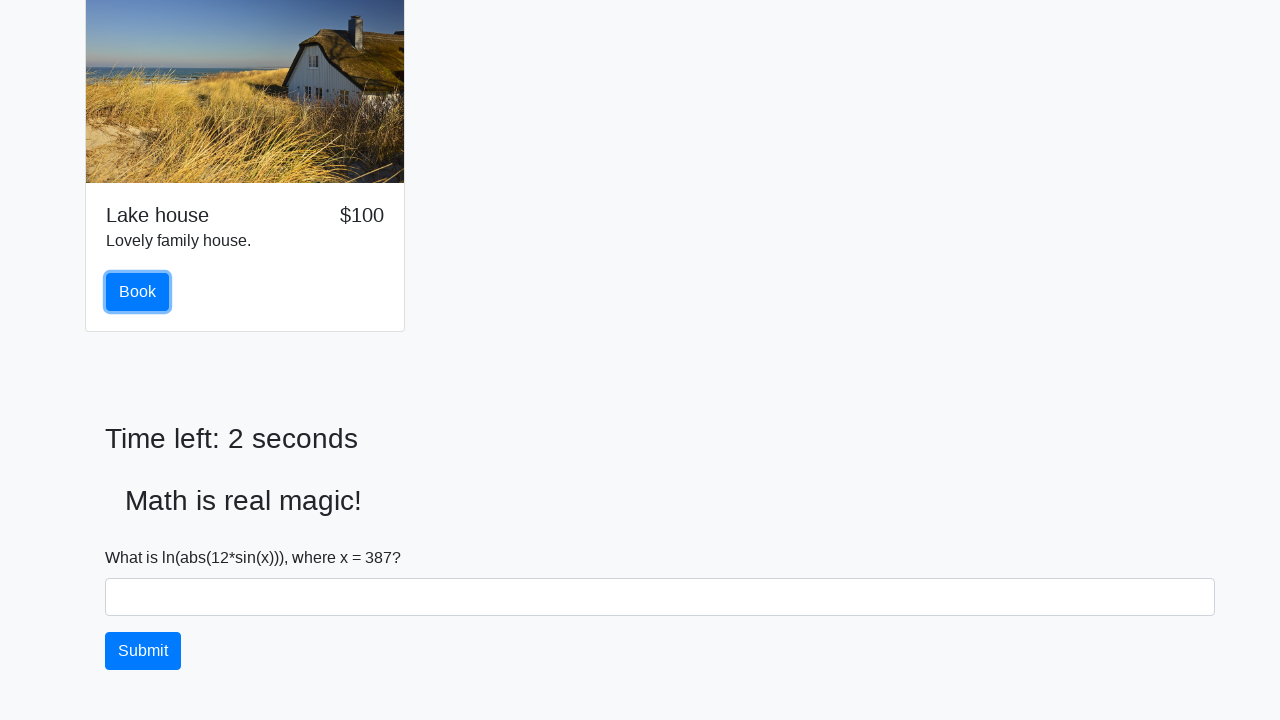

Filled answer field with calculated value on #answer
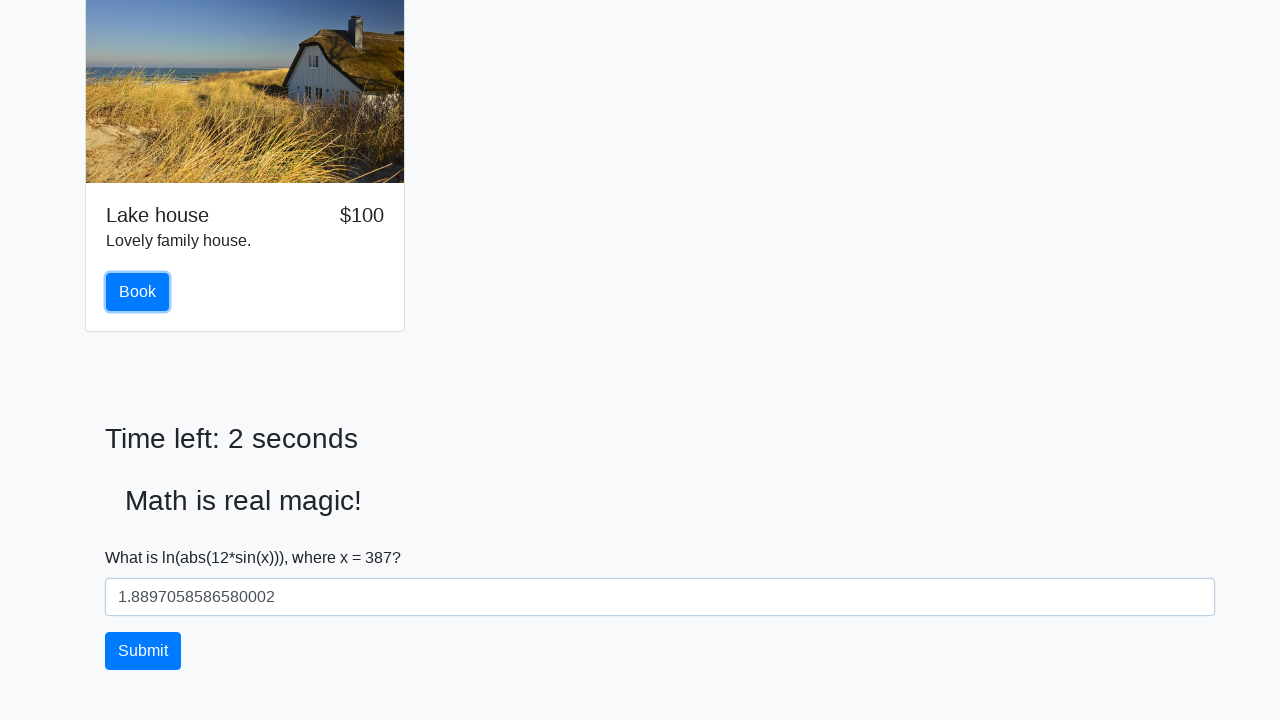

Clicked solve button to submit answer at (143, 651) on #solve
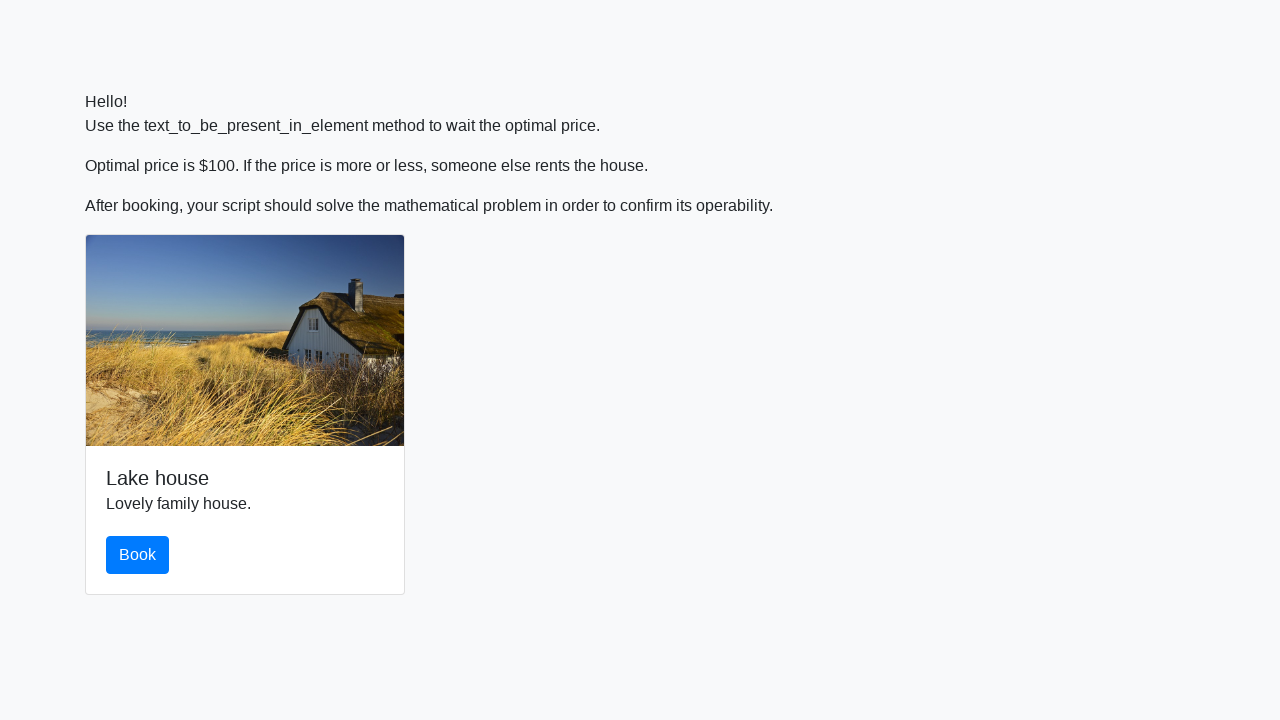

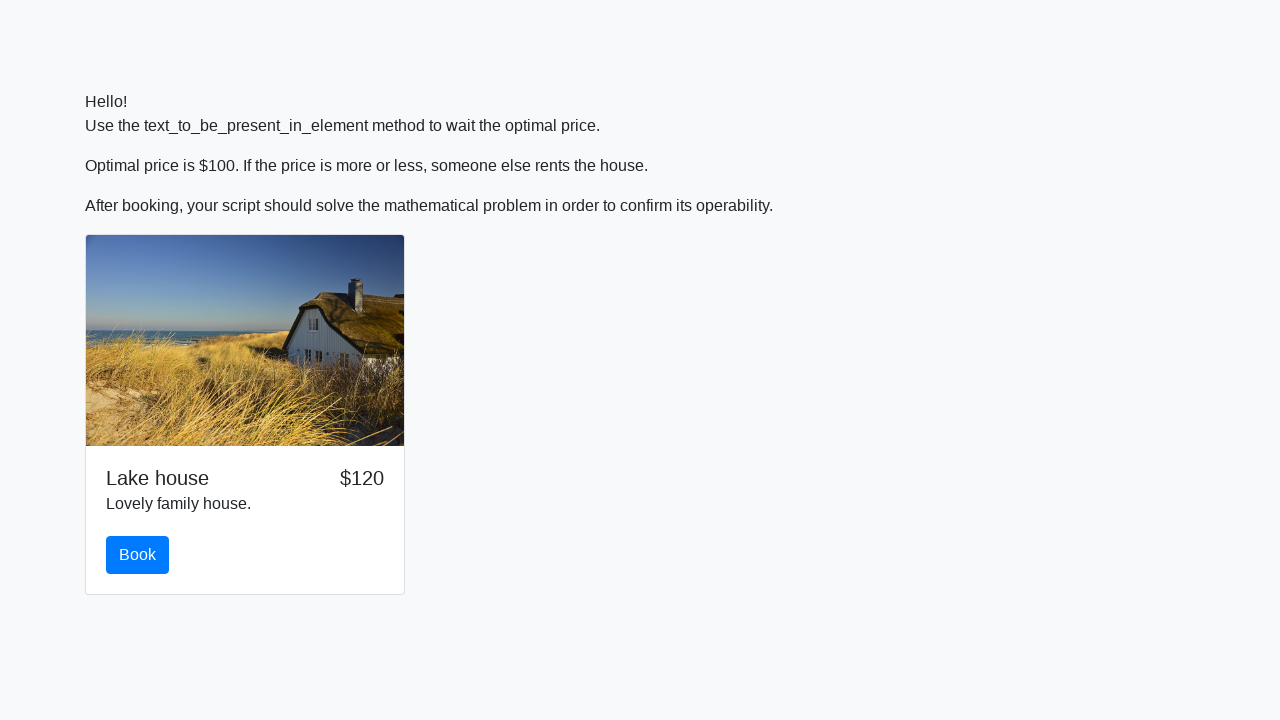